Tests iframe functionality by navigating to iframe page, switching into the iframe, and verifying the paragraph text content equals "Your content goes here."

Starting URL: http://the-internet.herokuapp.com/frames

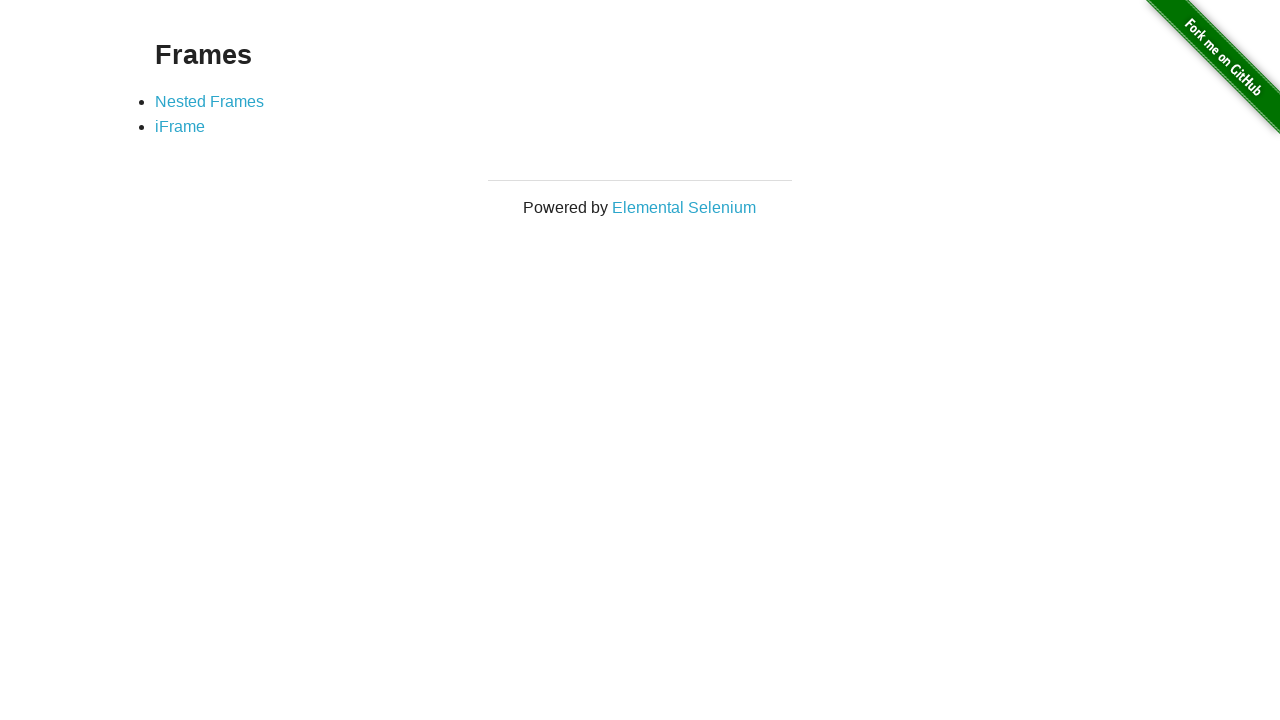

Clicked on the iFrame link at (180, 127) on a[href='/iframe']
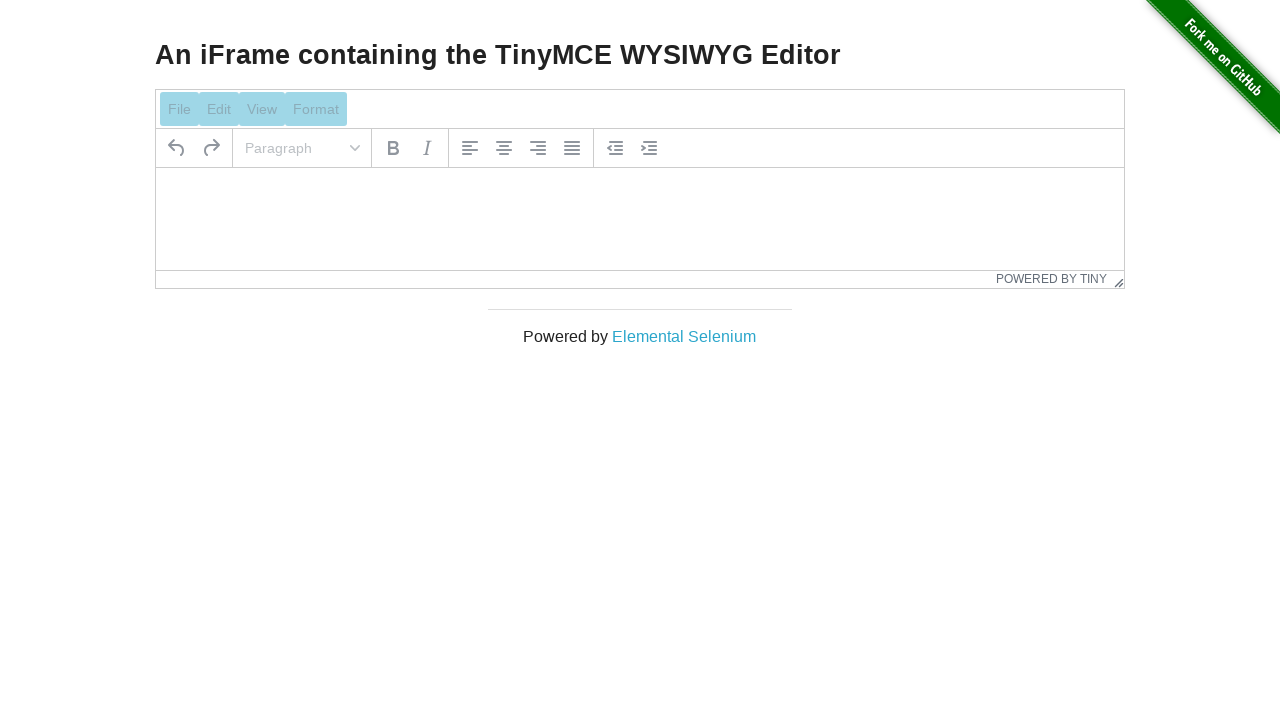

iframe#mce_0_ifr loaded and became visible
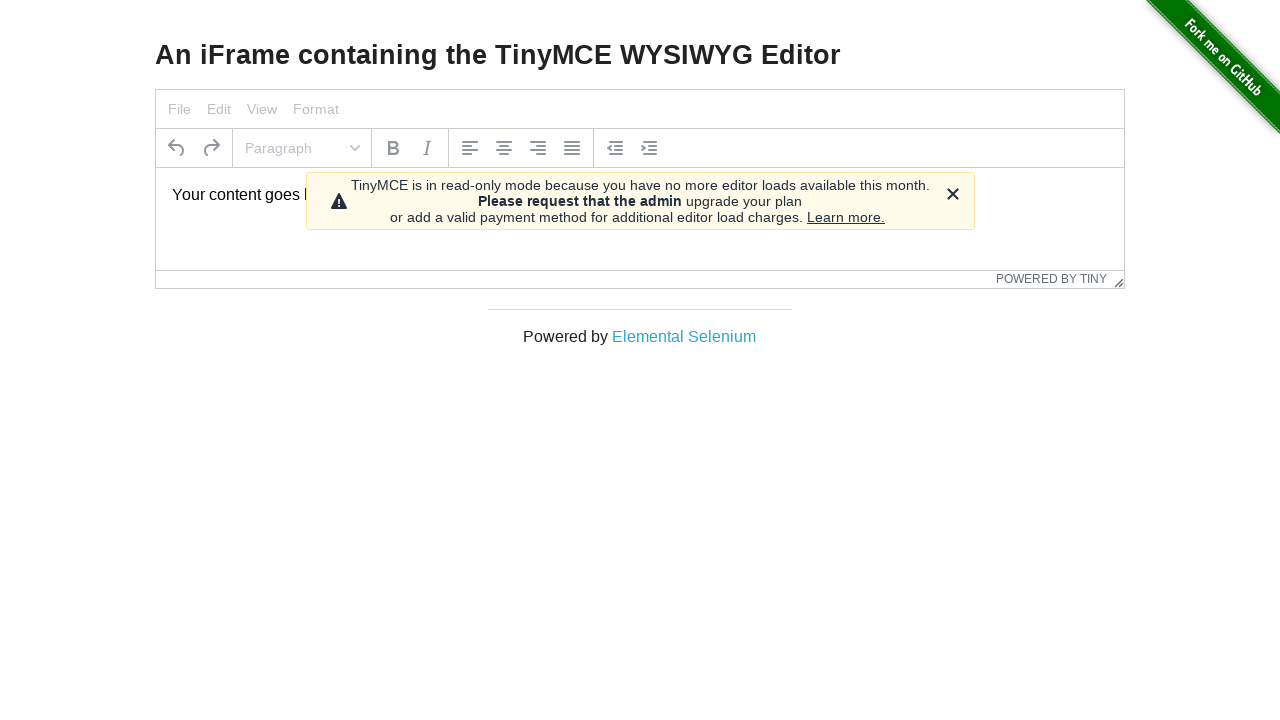

Located and switched into iframe#mce_0_ifr
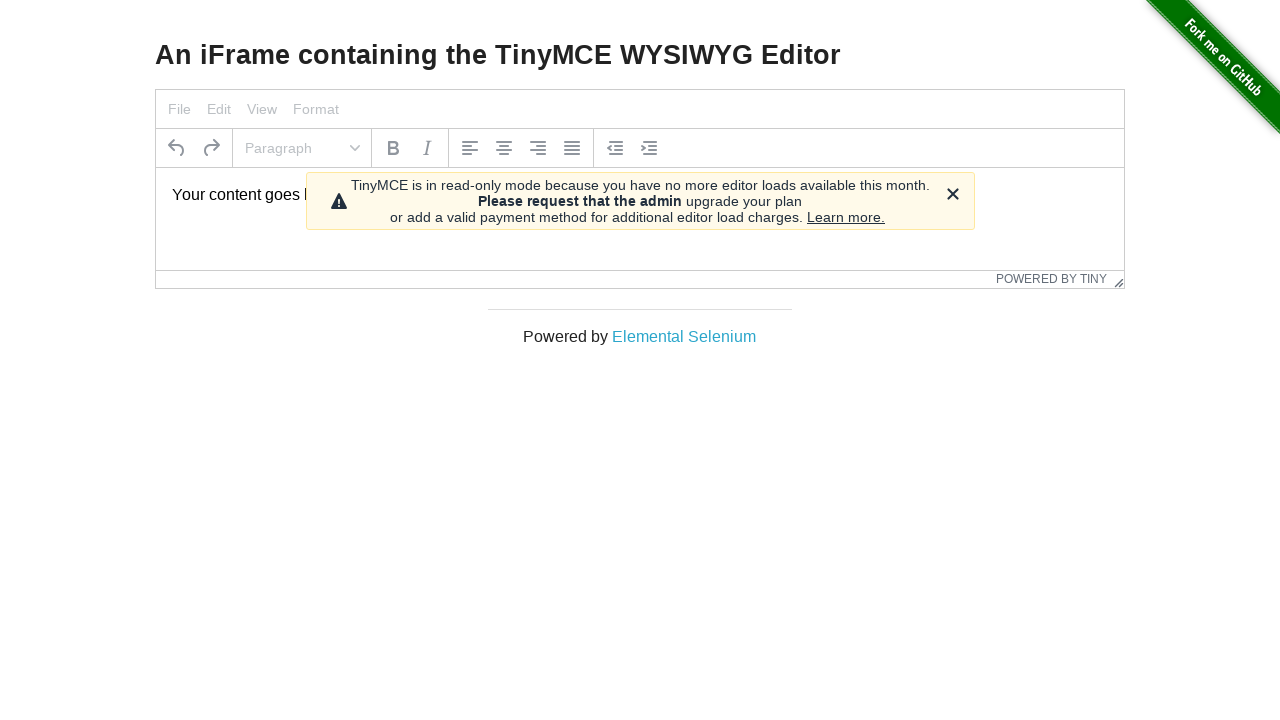

Retrieved paragraph text content from iframe
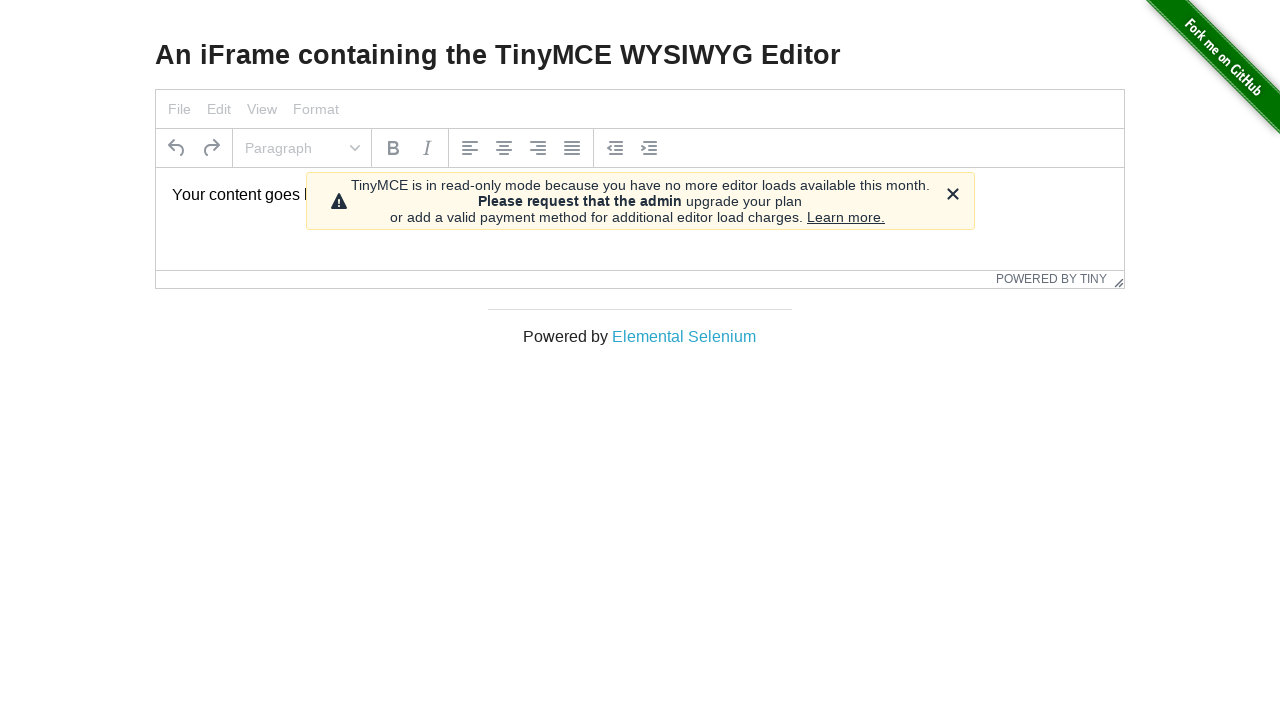

Verified paragraph text equals 'Your content goes here.'
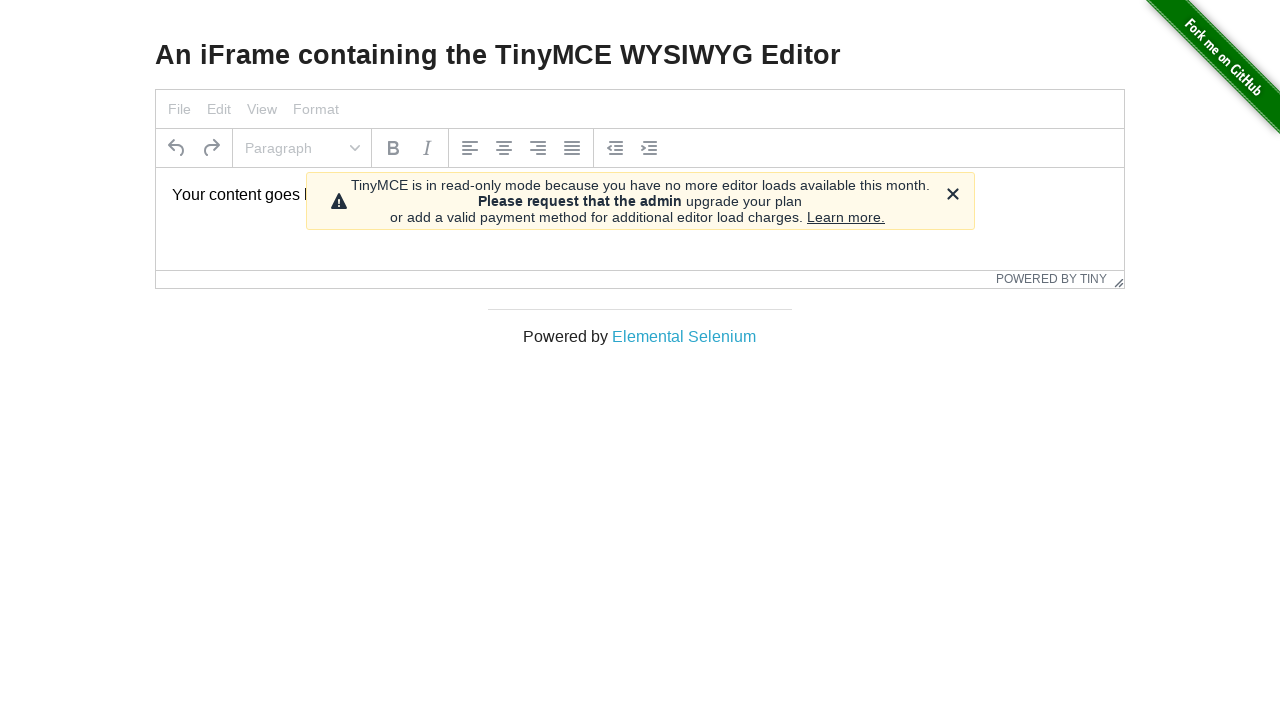

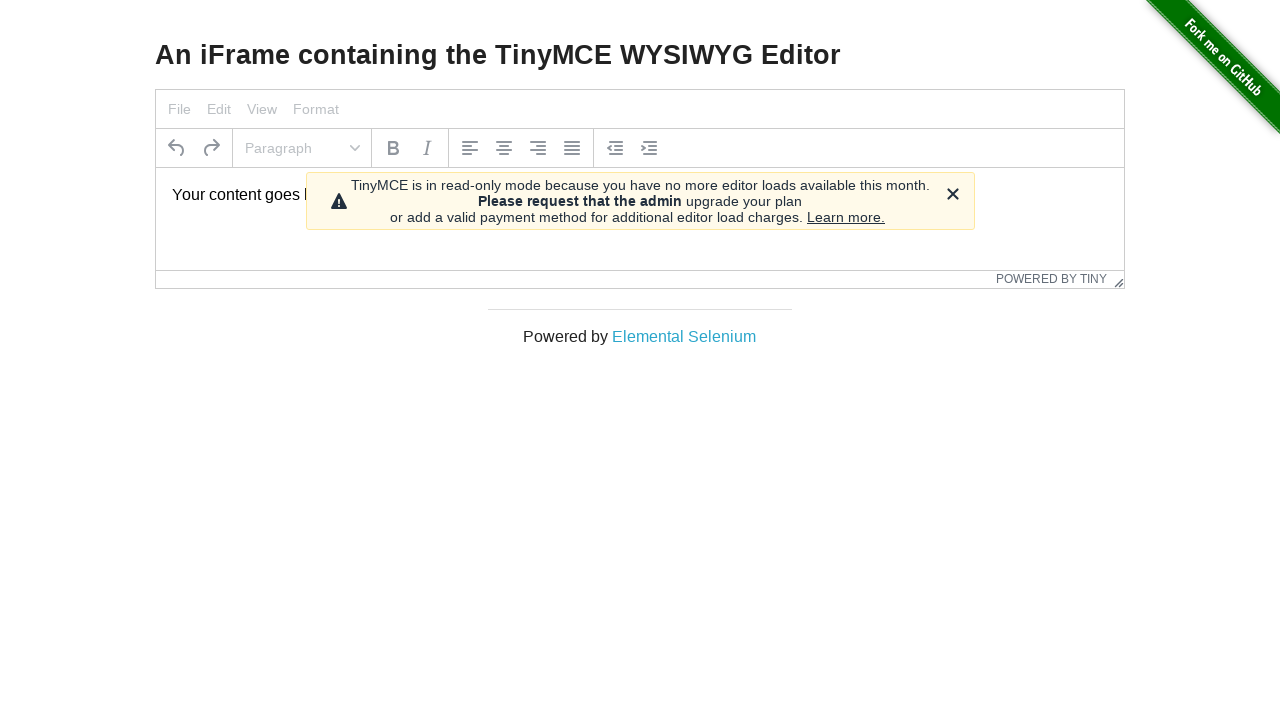